Navigates to Toyota's homepage and verifies the page loads successfully

Starting URL: https://www.toyota.com/

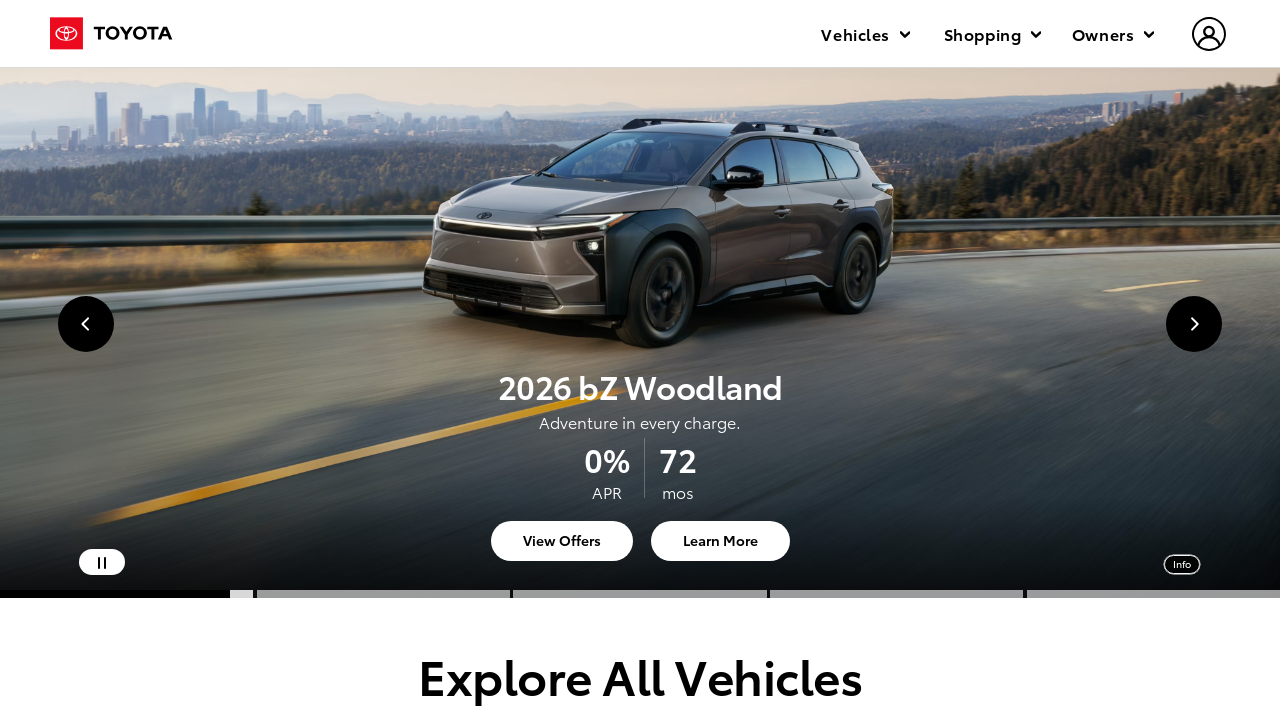

Waited for Toyota homepage to load (domcontentloaded state)
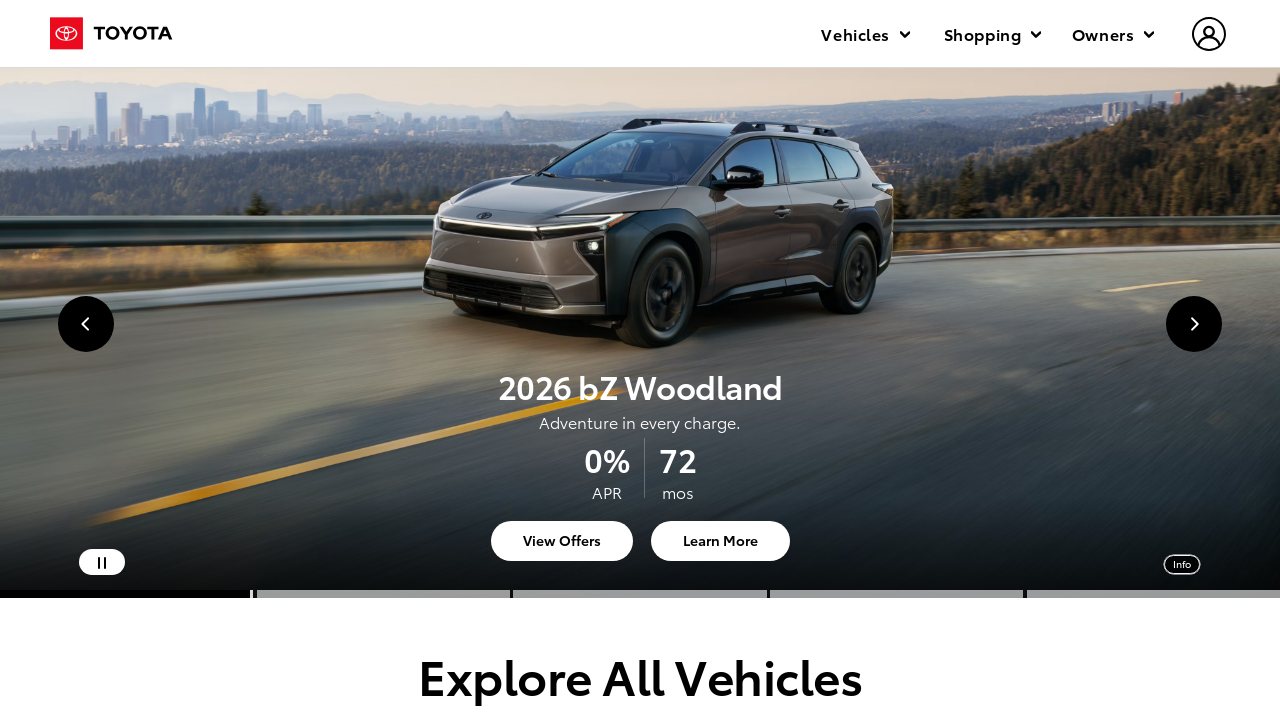

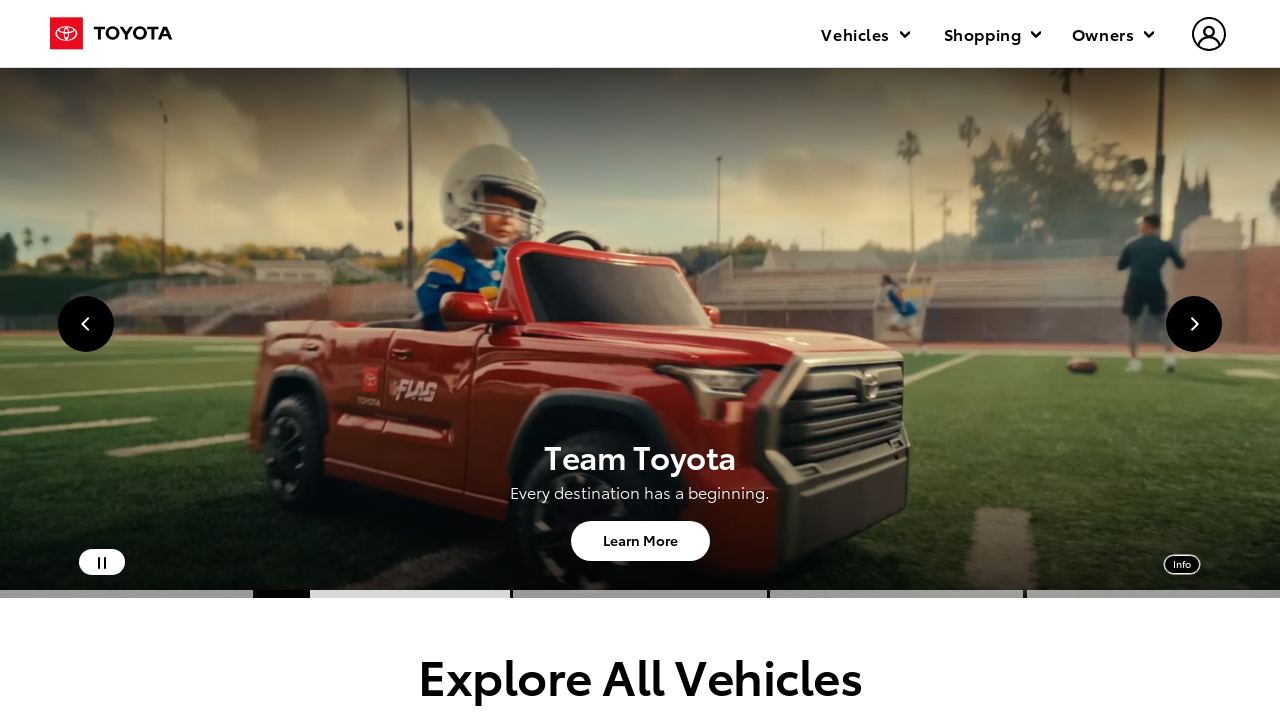